Tests the entry page of the Karman Project media site by clicking the Enter button

Starting URL: https://media.karmanproject.org/

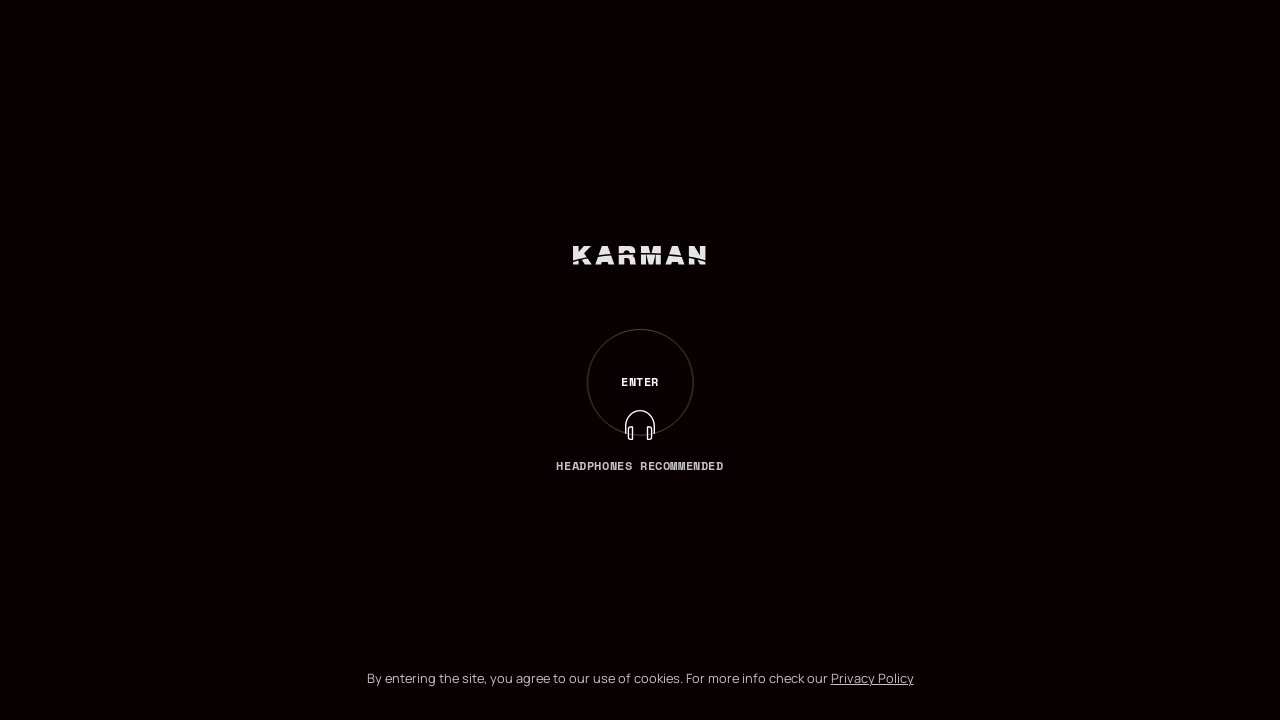

Navigated to Karman Project media site entry page
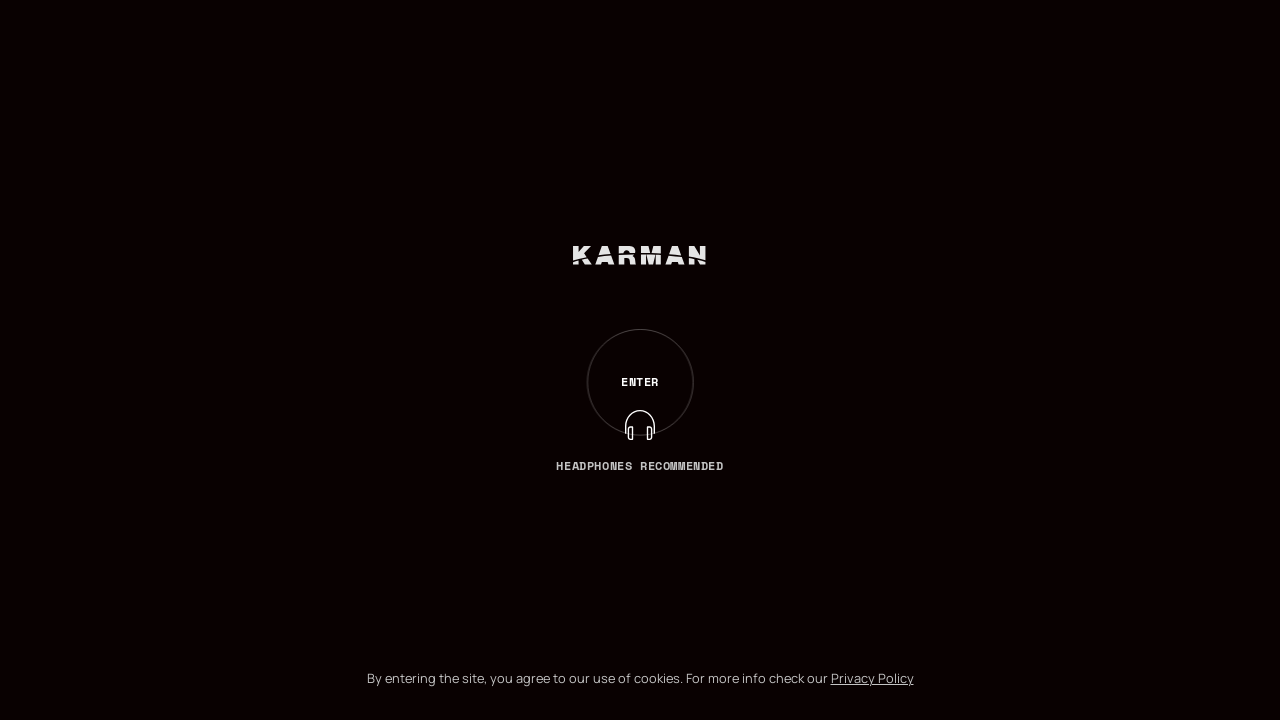

Clicked the Enter button at (640, 382) on internal:role=button[name="Enter Enter"i]
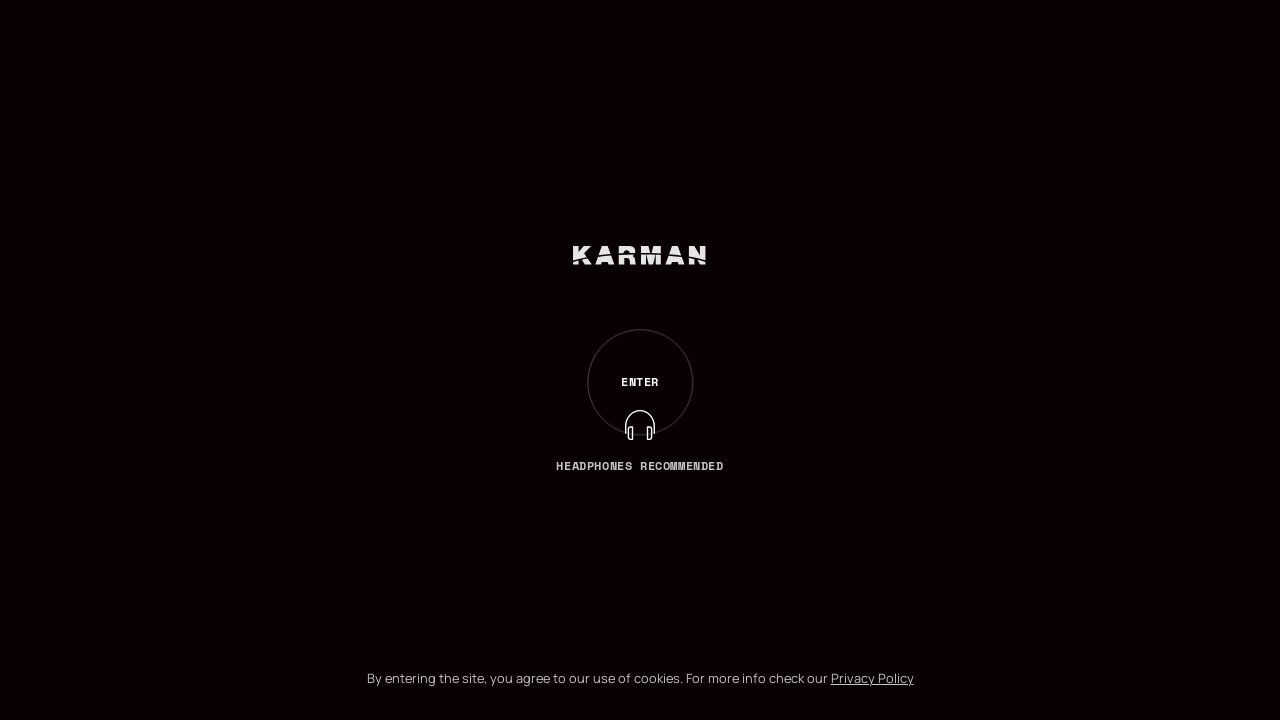

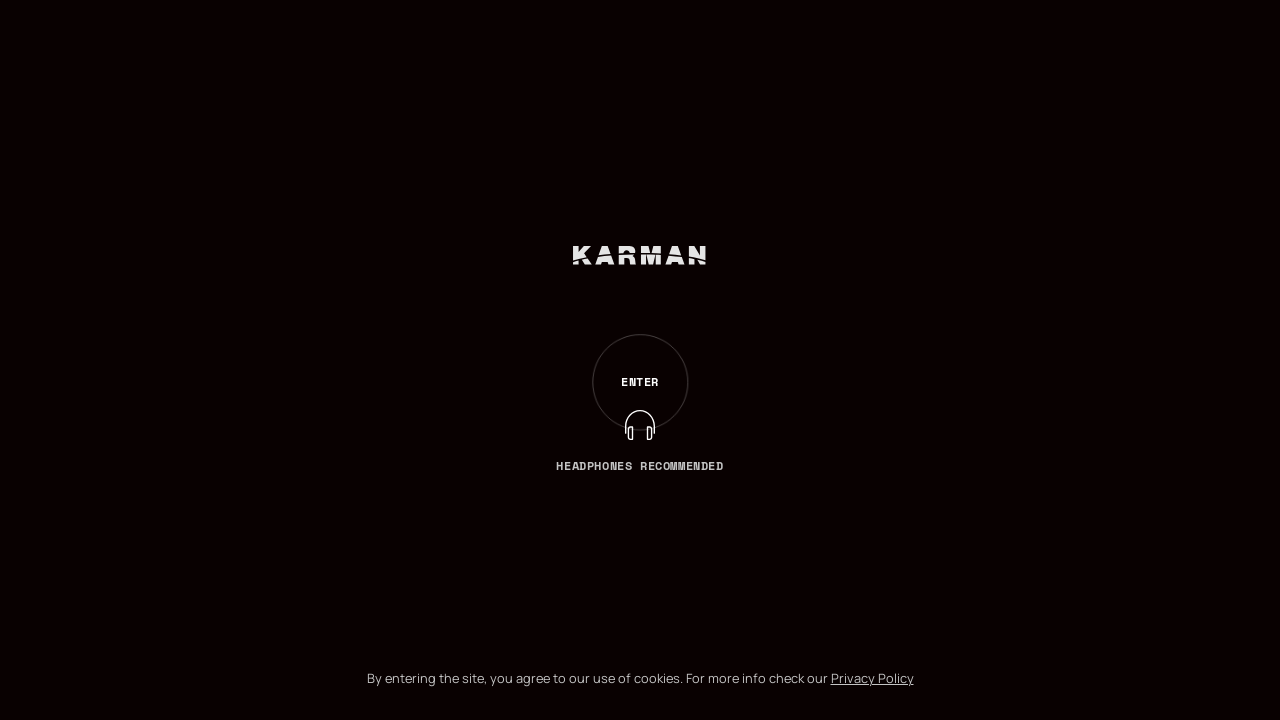